Calculates the sum of two numbers displayed on the page and selects the correct answer from a dropdown menu

Starting URL: https://suninjuly.github.io/selects1.html

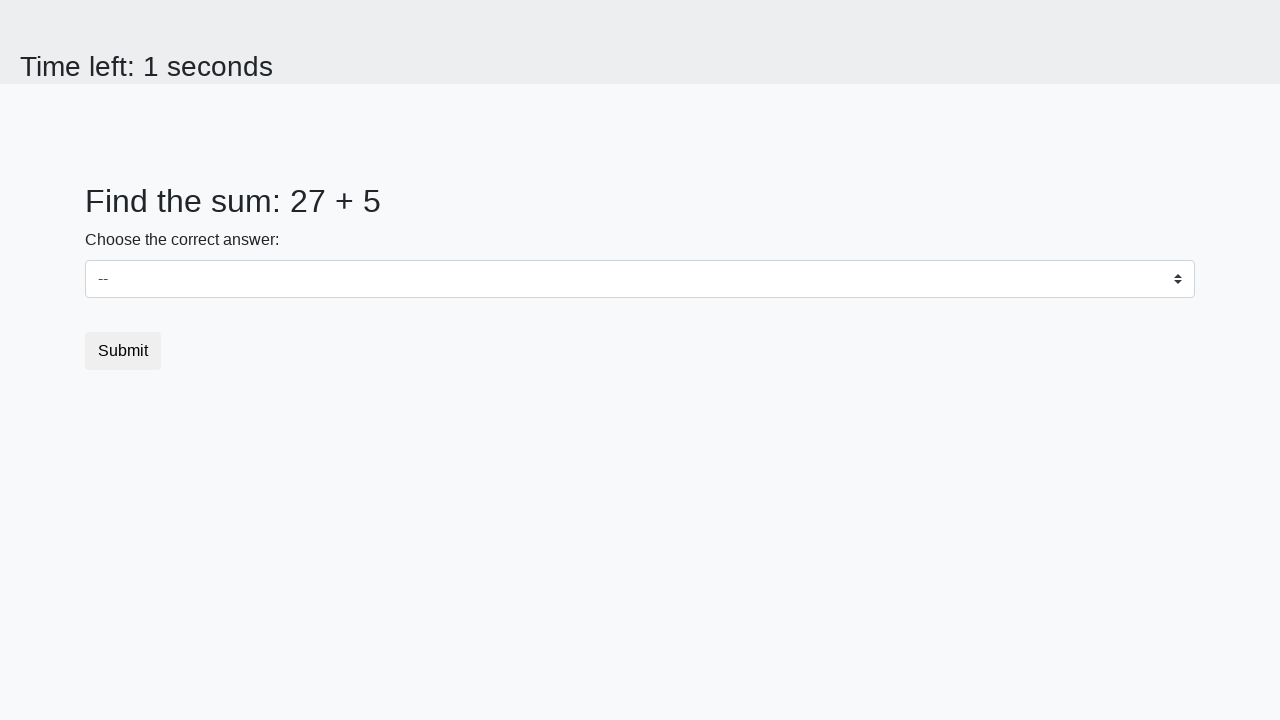

Retrieved first number from page
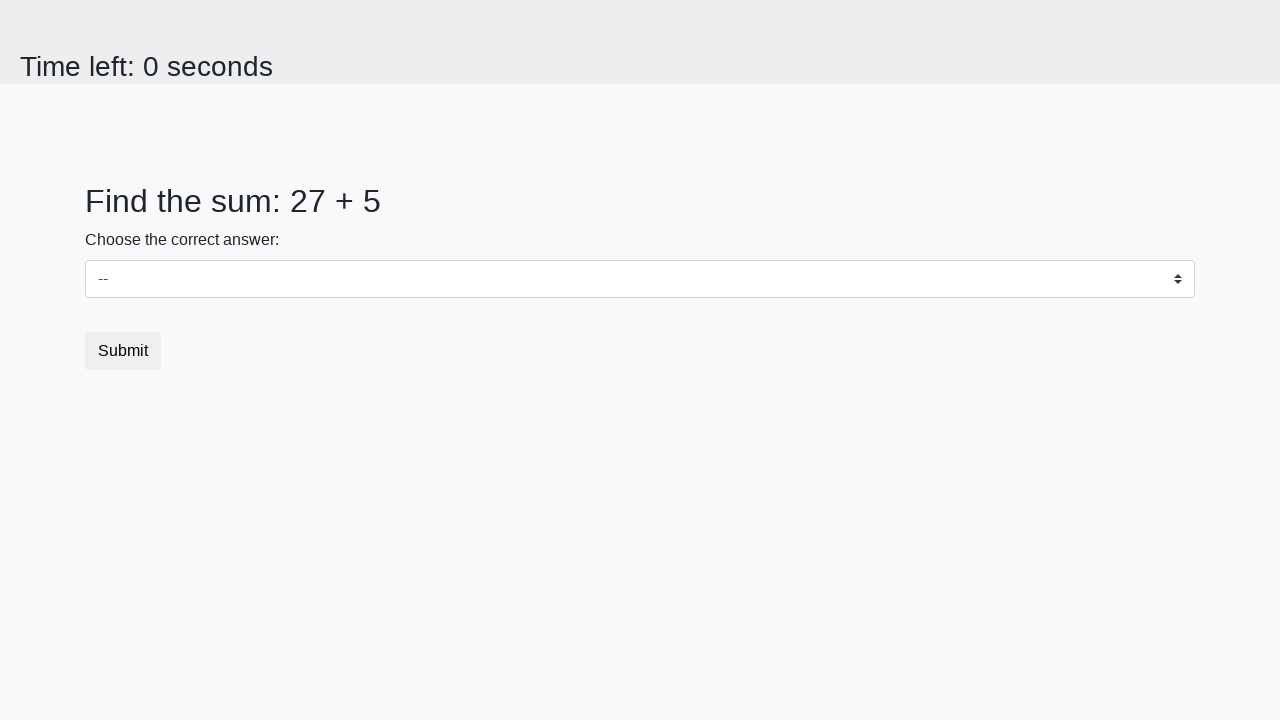

Retrieved second number from page
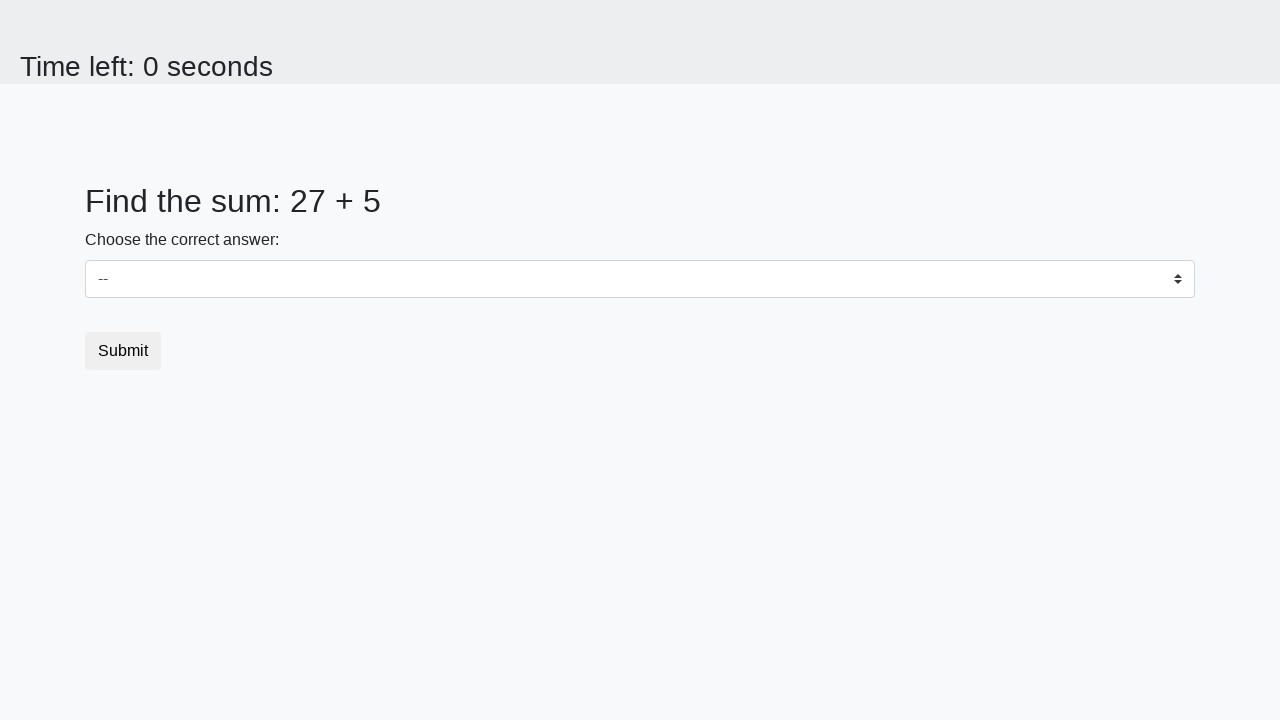

Calculated sum: 27 + 5 = 32
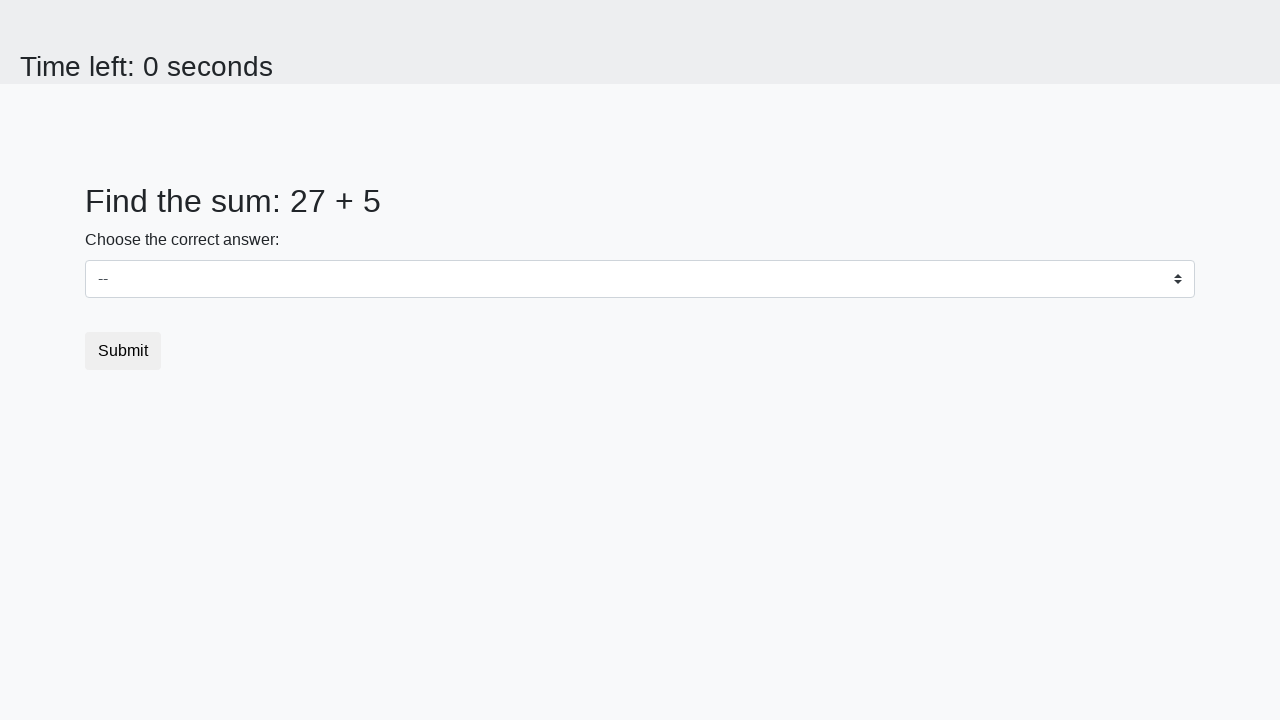

Selected the correct answer '32' from dropdown menu on #dropdown
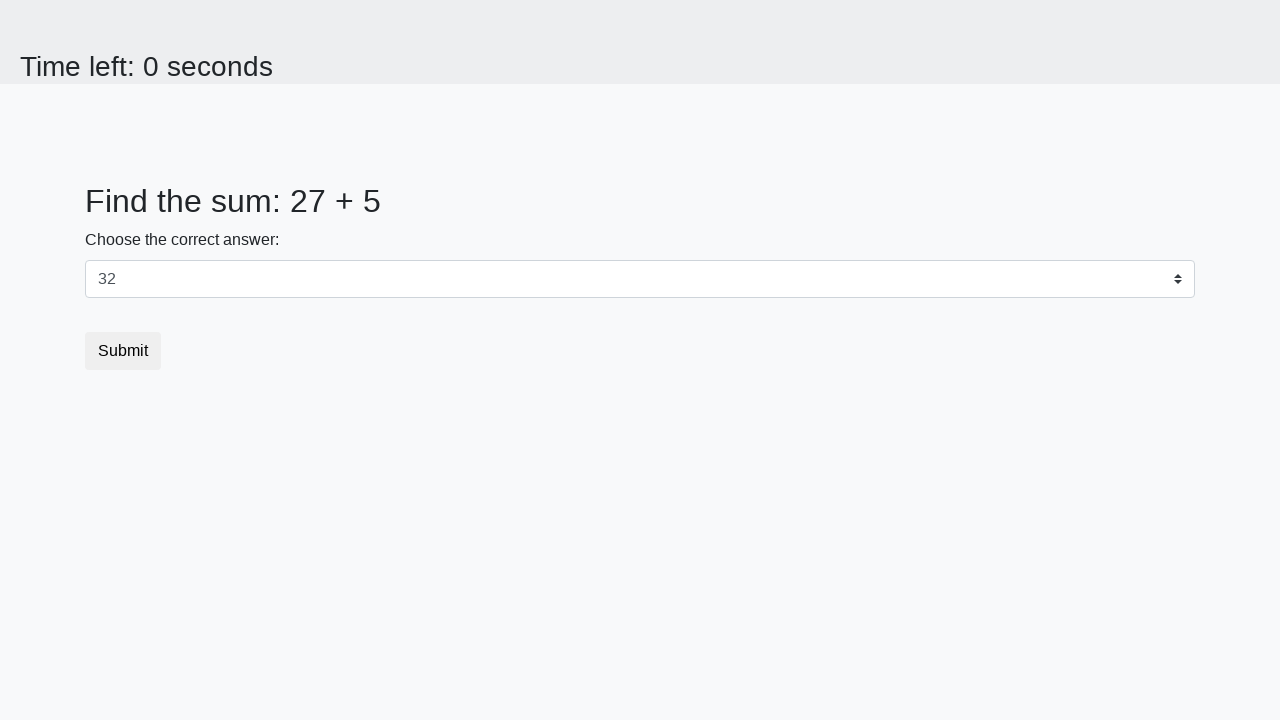

Clicked submit button to complete the test at (123, 351) on button[type='submit']
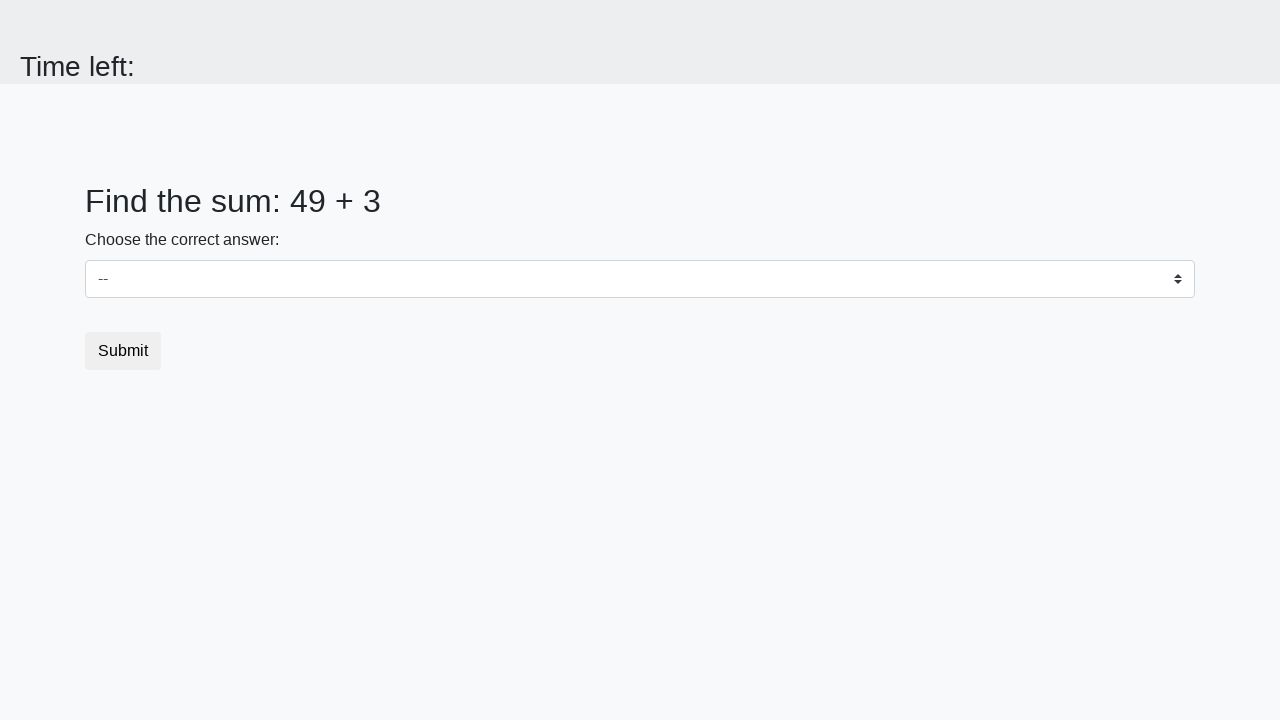

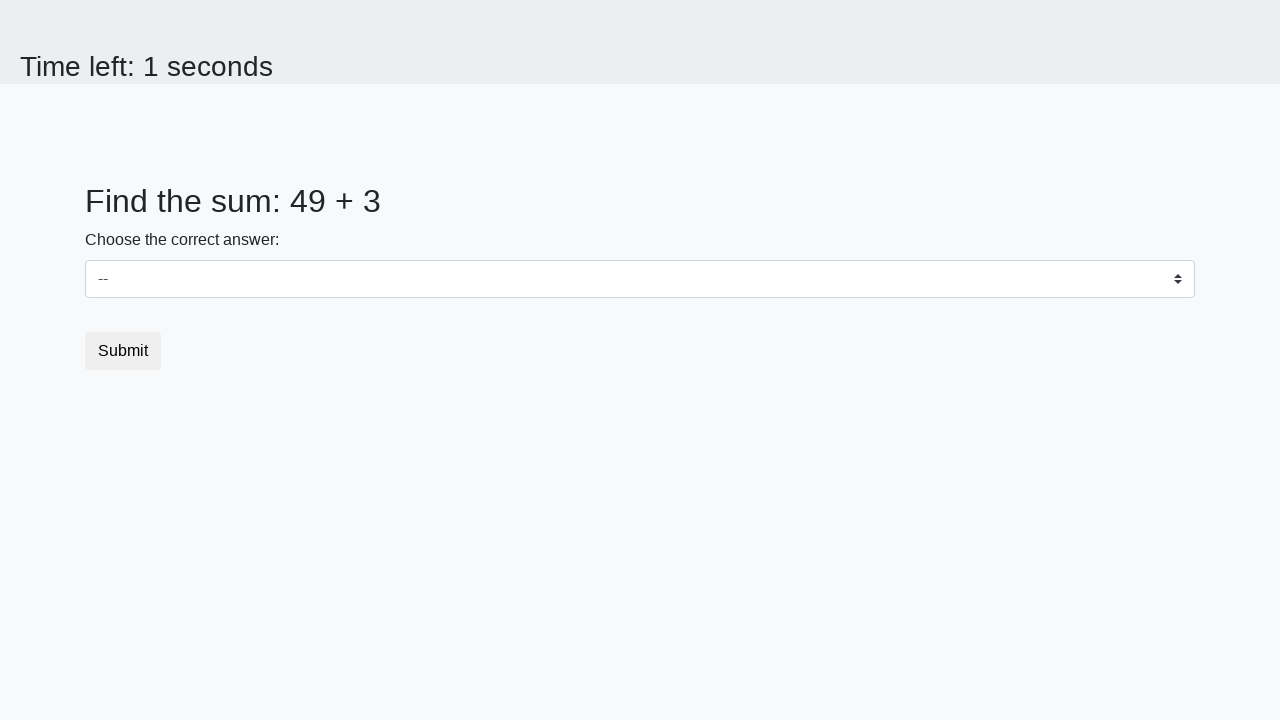